Tests navigation to the Products page by clicking the Products menu item

Starting URL: https://automationexercise.com/

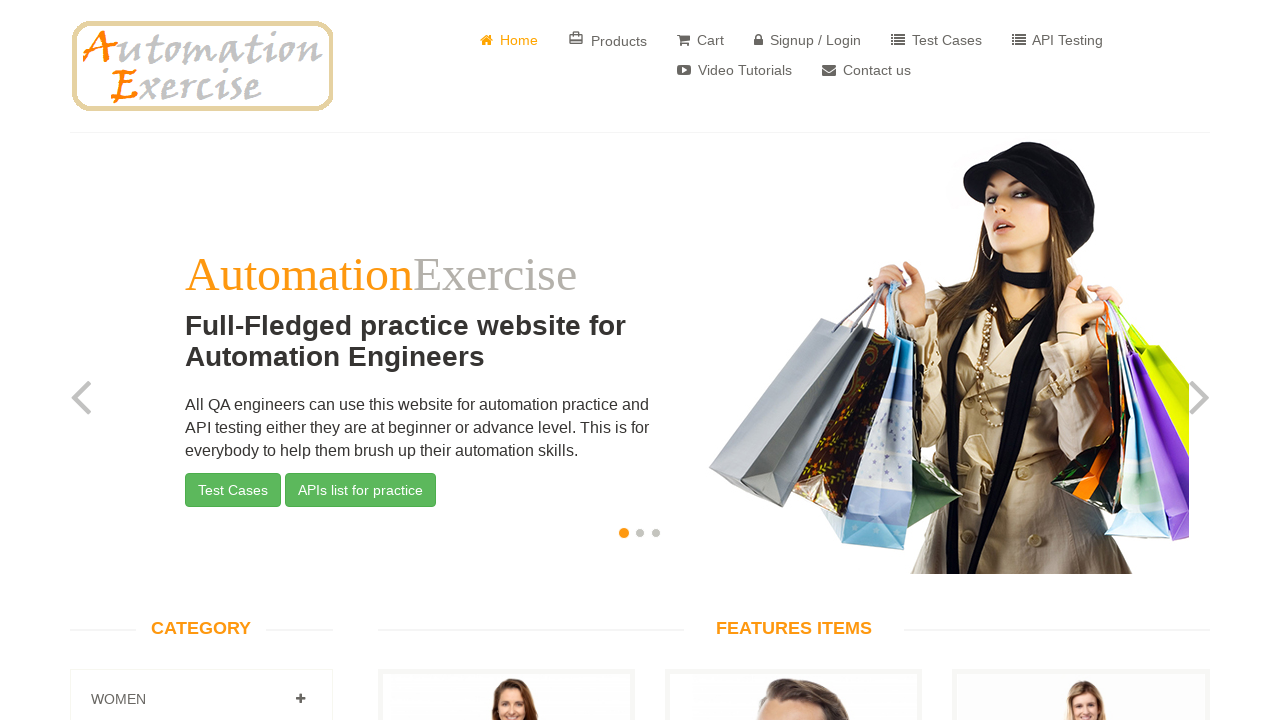

Clicked Products menu item to navigate to Products page at (608, 36) on xpath=//*[@id="header"]/div/div/div/div[2]/div/ul/li[2]
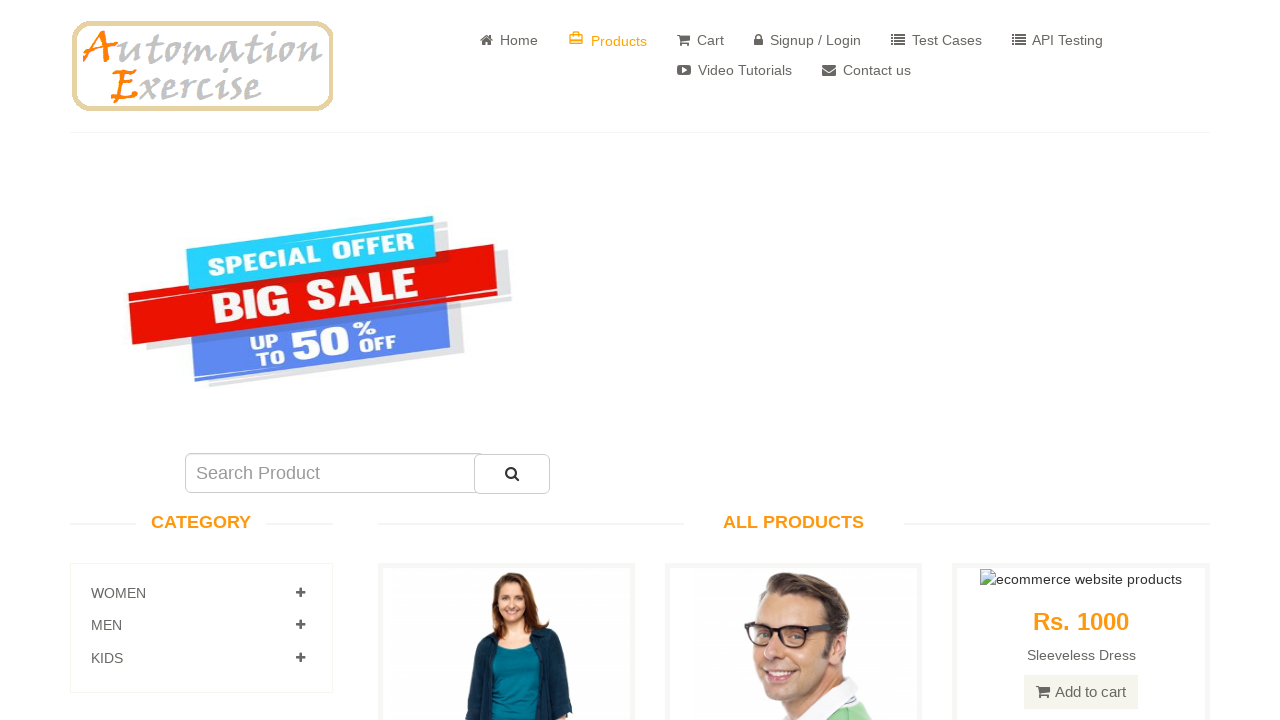

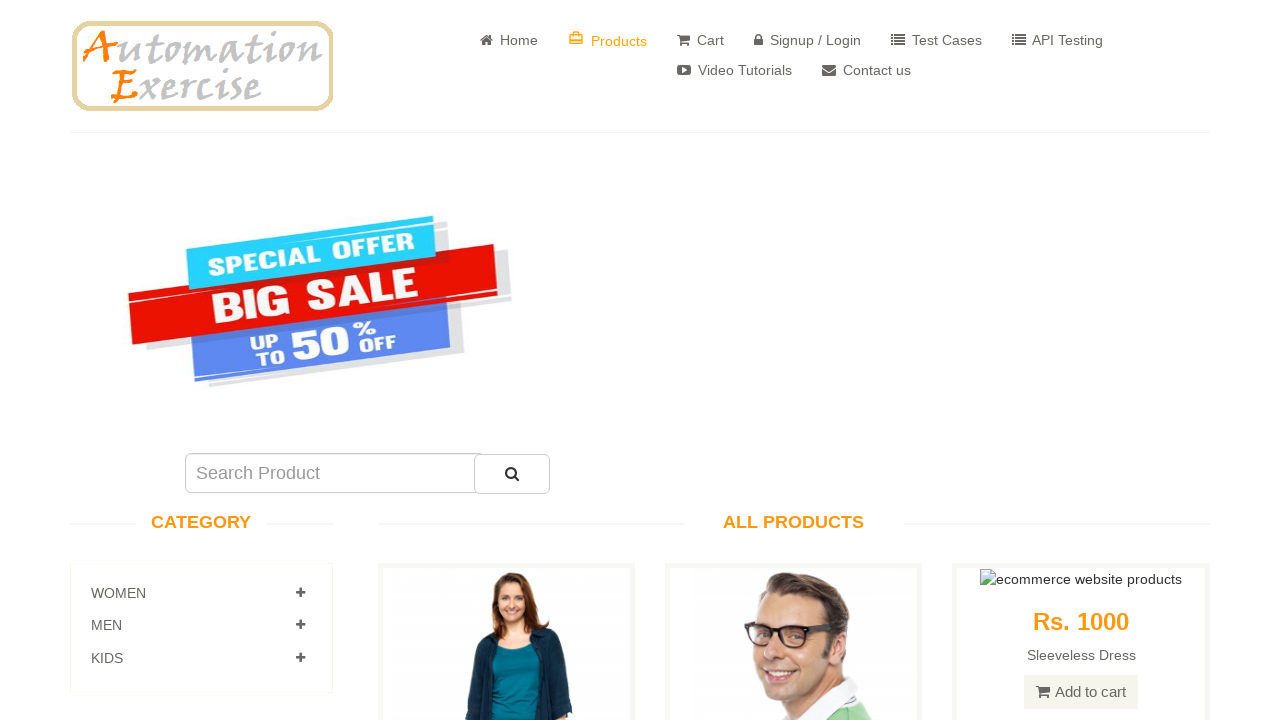